Fills a textarea with "get()" and submits the form on a text input task page

Starting URL: https://suninjuly.github.io/text_input_task.html

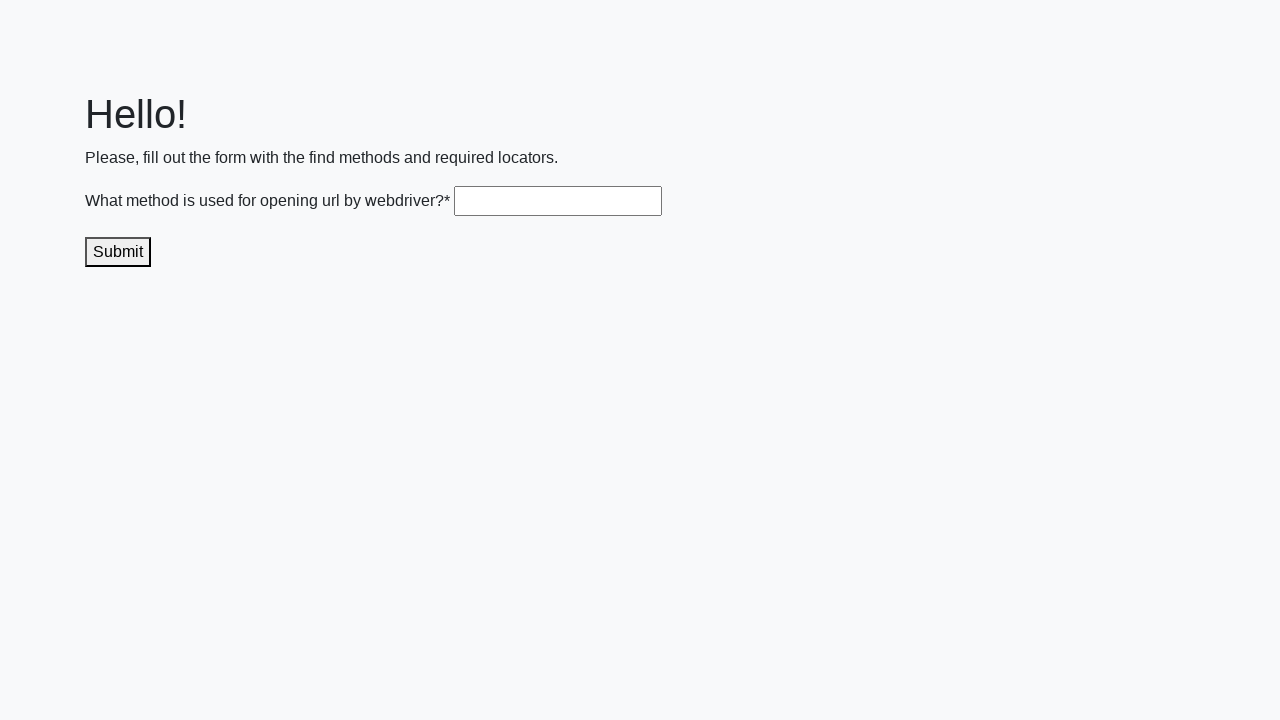

Navigated to text input task page
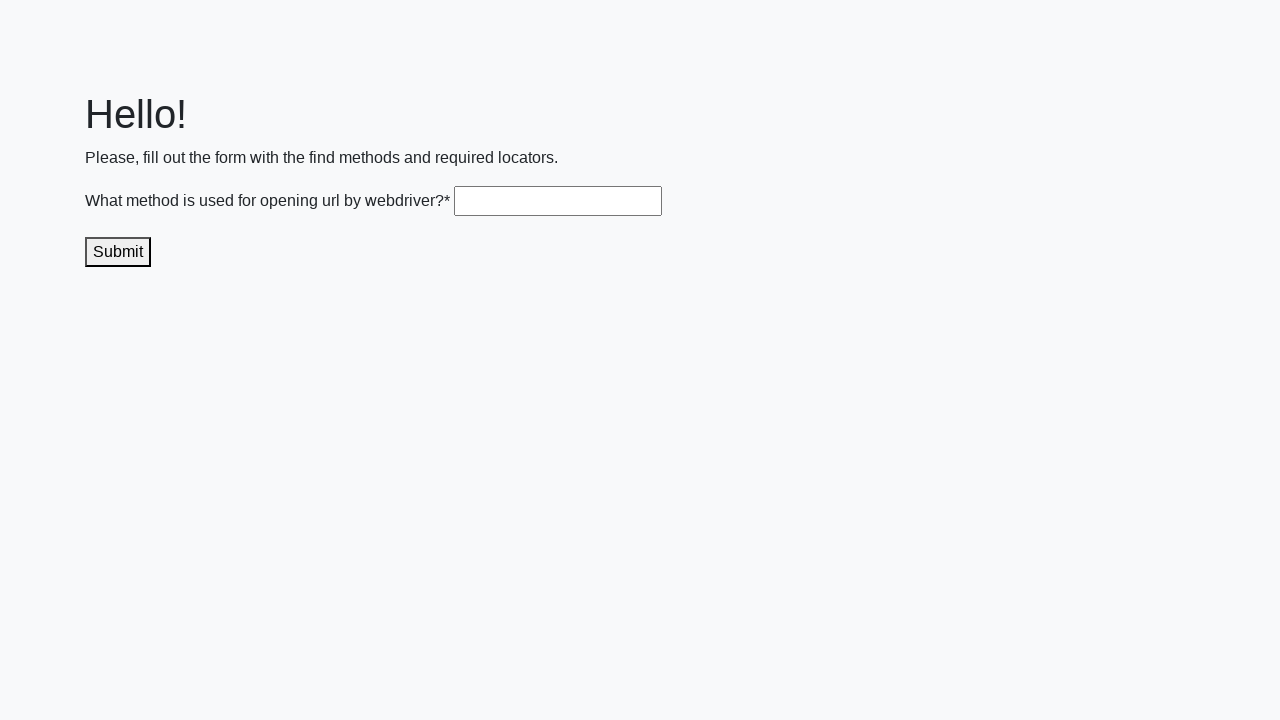

Filled textarea with 'get()' on .textarea
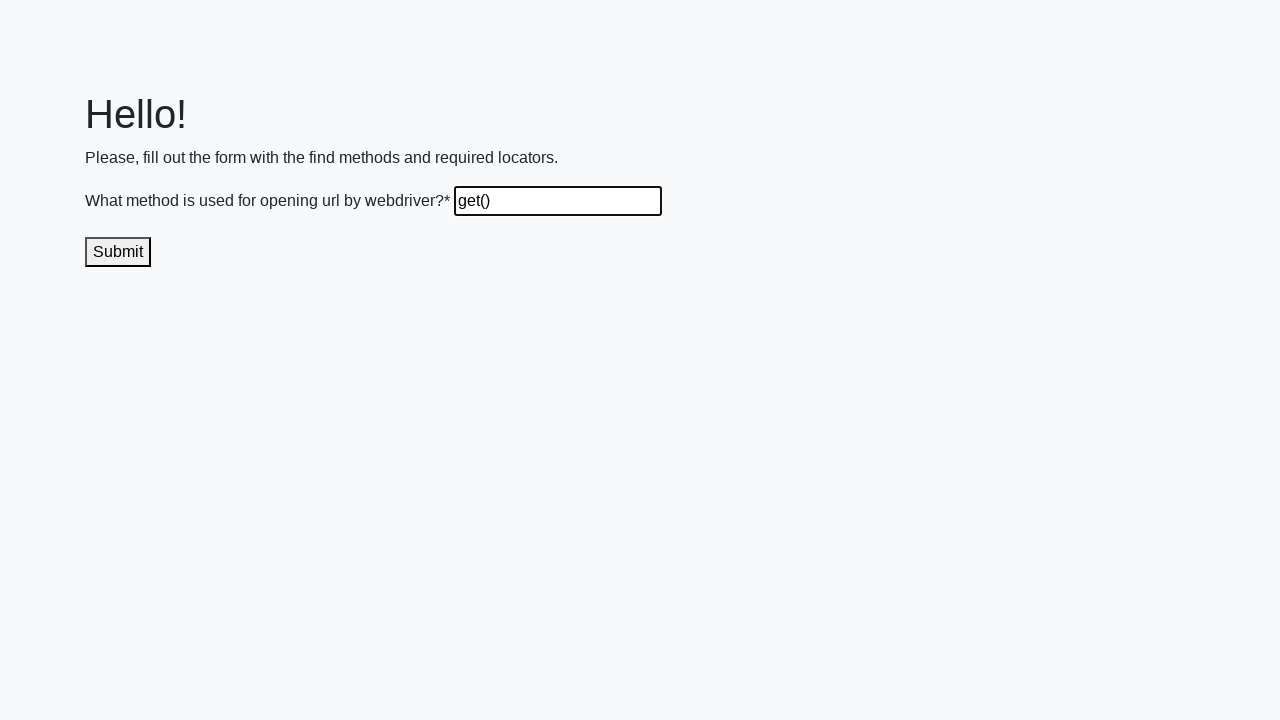

Clicked submit button to submit the form at (118, 252) on .submit-submission
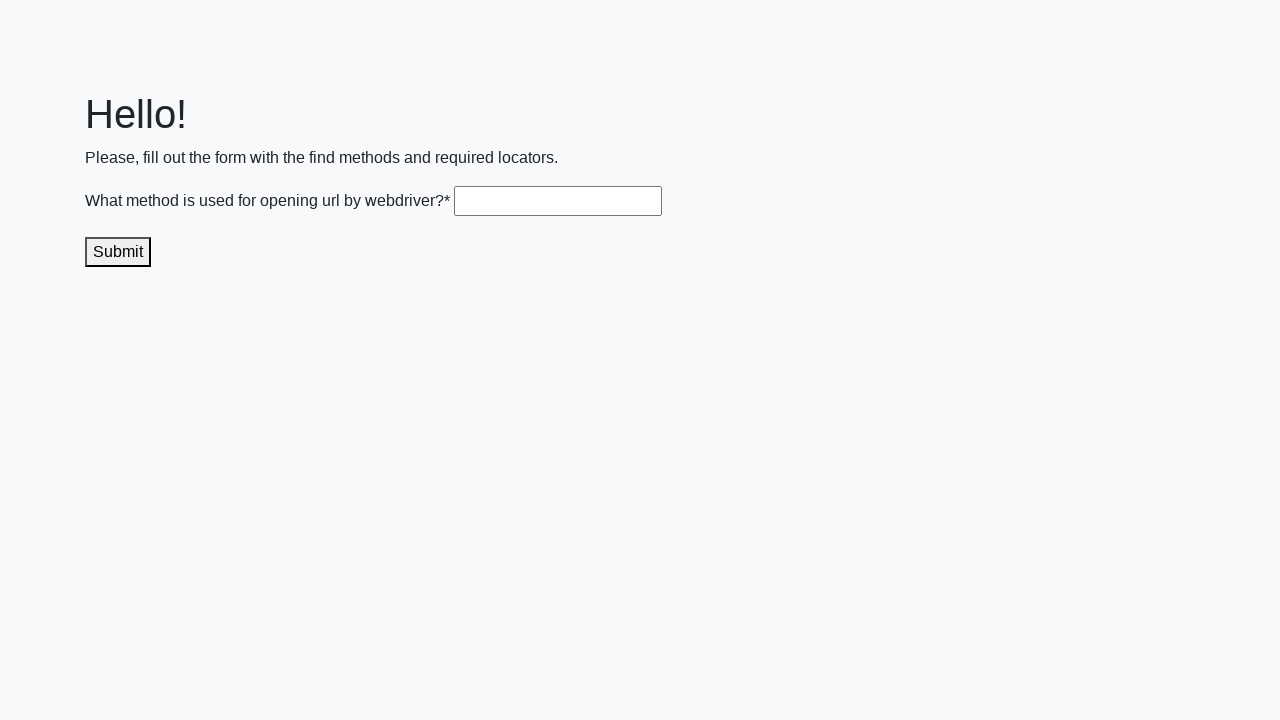

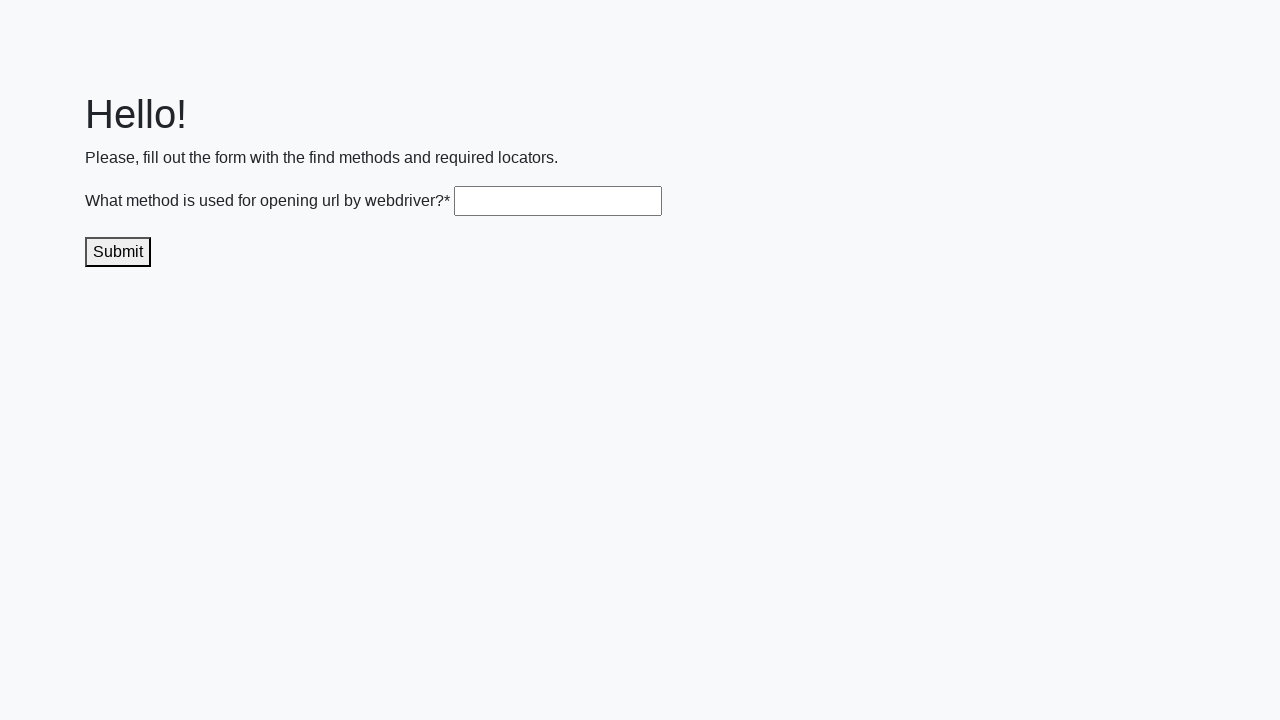